Navigates to PharmEasy homepage and retrieves the current page/context identifier

Starting URL: https://pharmeasy.in/

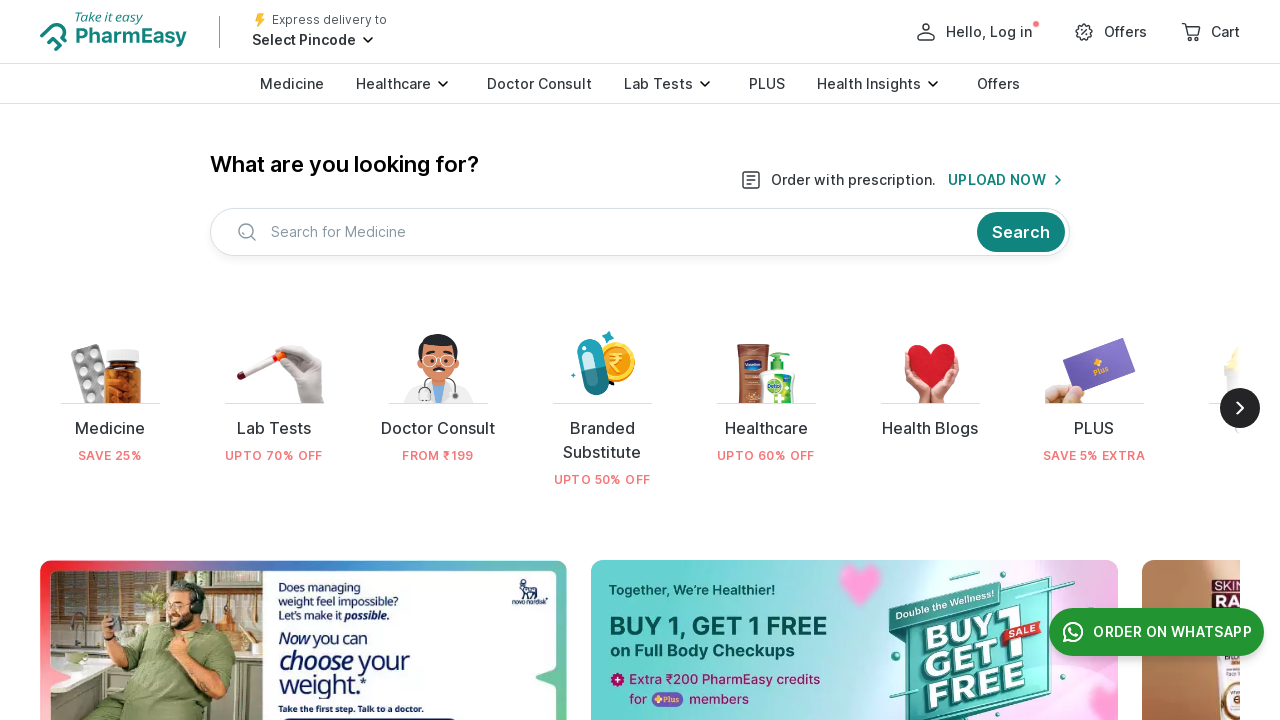

Printed current page URL
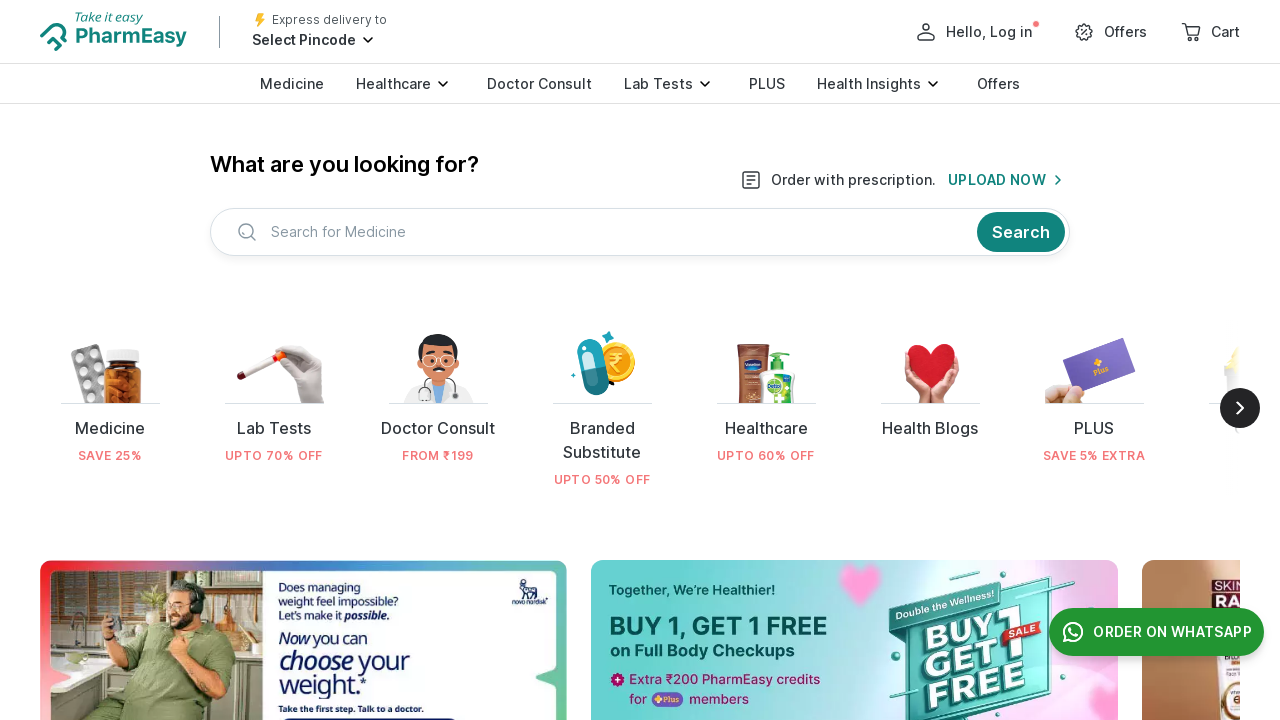

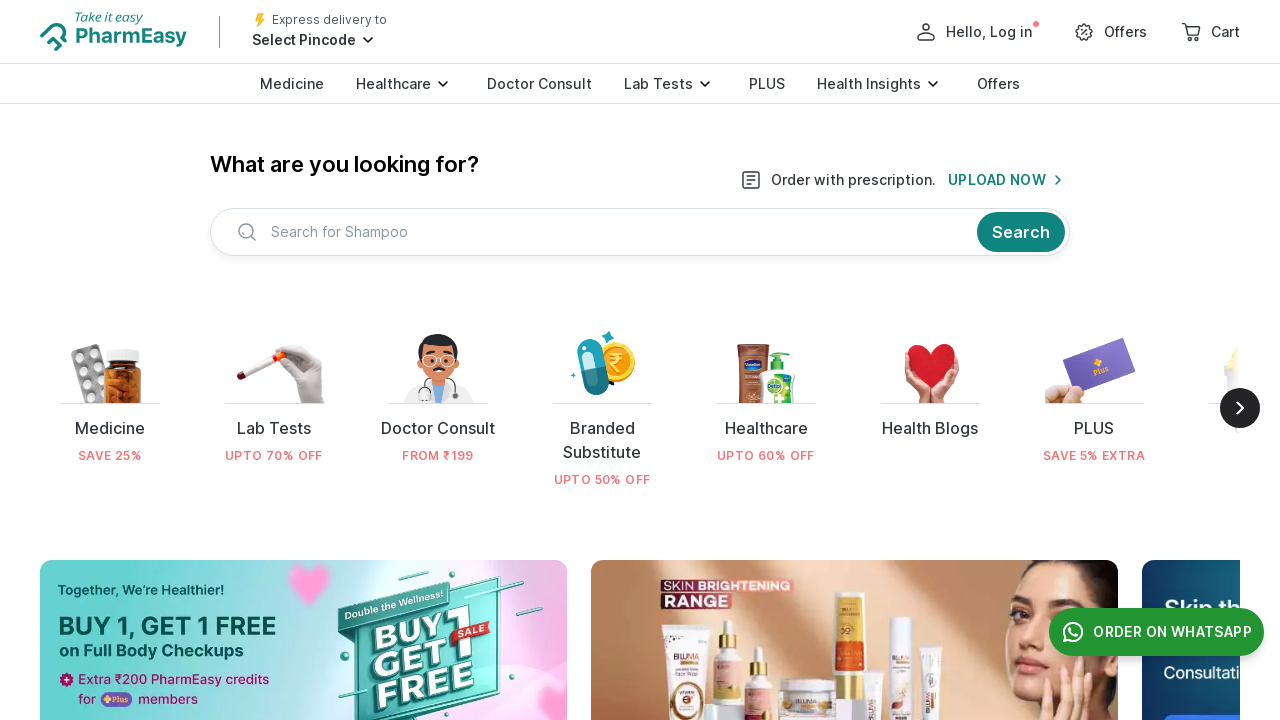